Tests that the e-commerce playground page loads correctly with Pixel 6 viewport dimensions (420x933)

Starting URL: https://ecommerce-playground.lambdatest.io

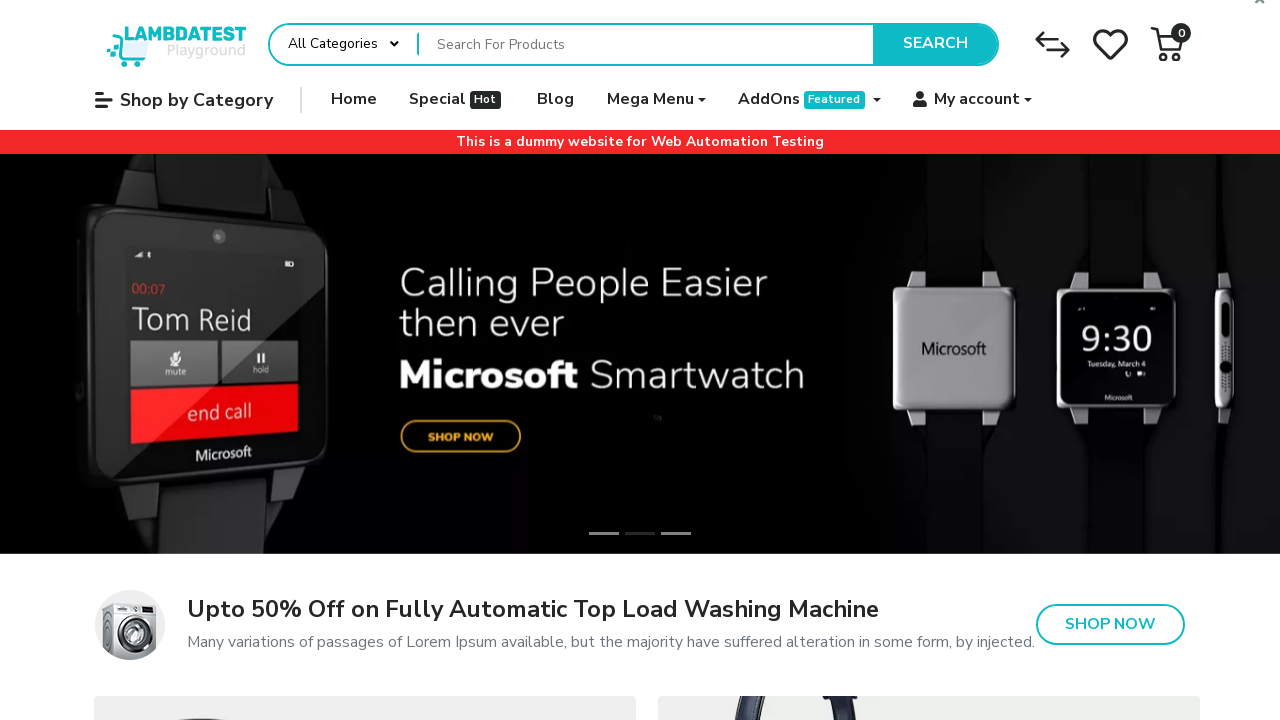

Set viewport size to Pixel 6 dimensions (420x933)
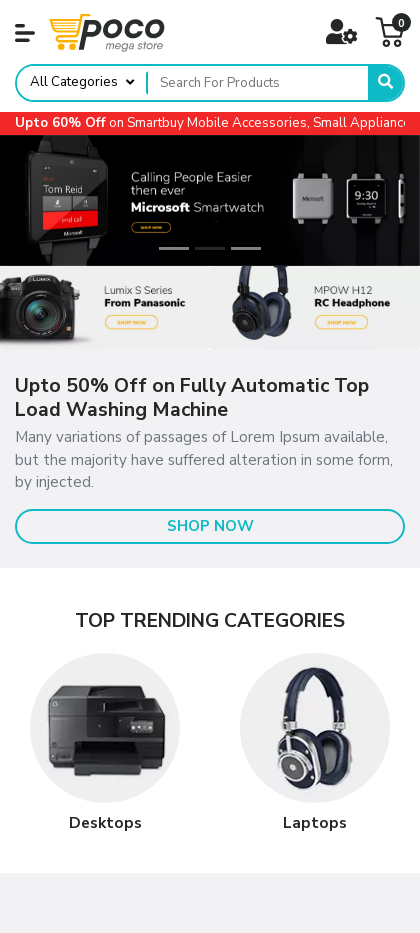

Verified page title contains 'Your Store'
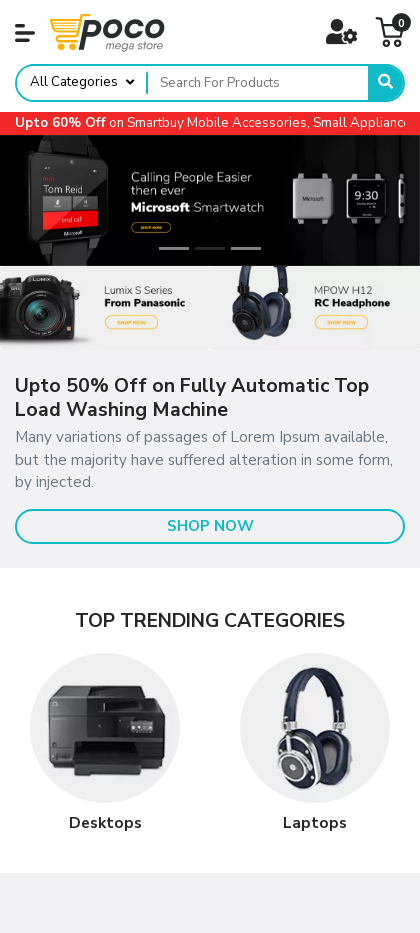

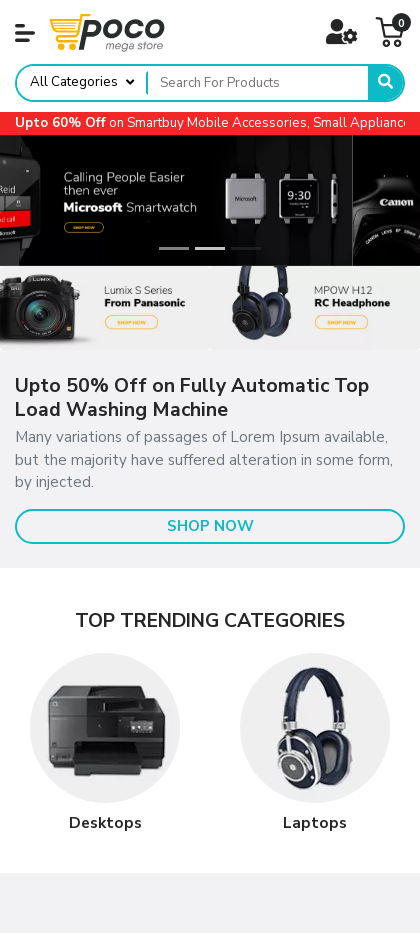